Tests clicking a checkbox on the automation practice page and verifies the element is interactive by checking its CSS properties

Starting URL: https://www.rahulshettyacademy.com/AutomationPractice/

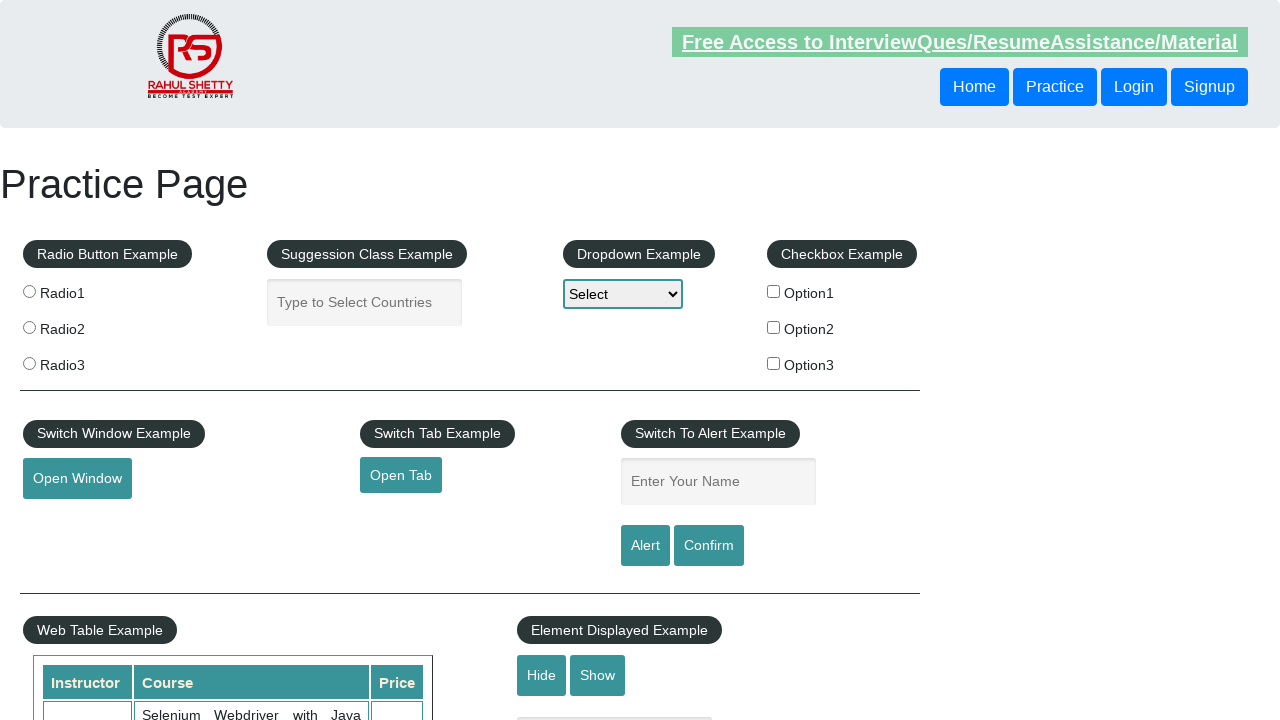

Clicked the first checkbox option at (774, 291) on input#checkBoxOption1
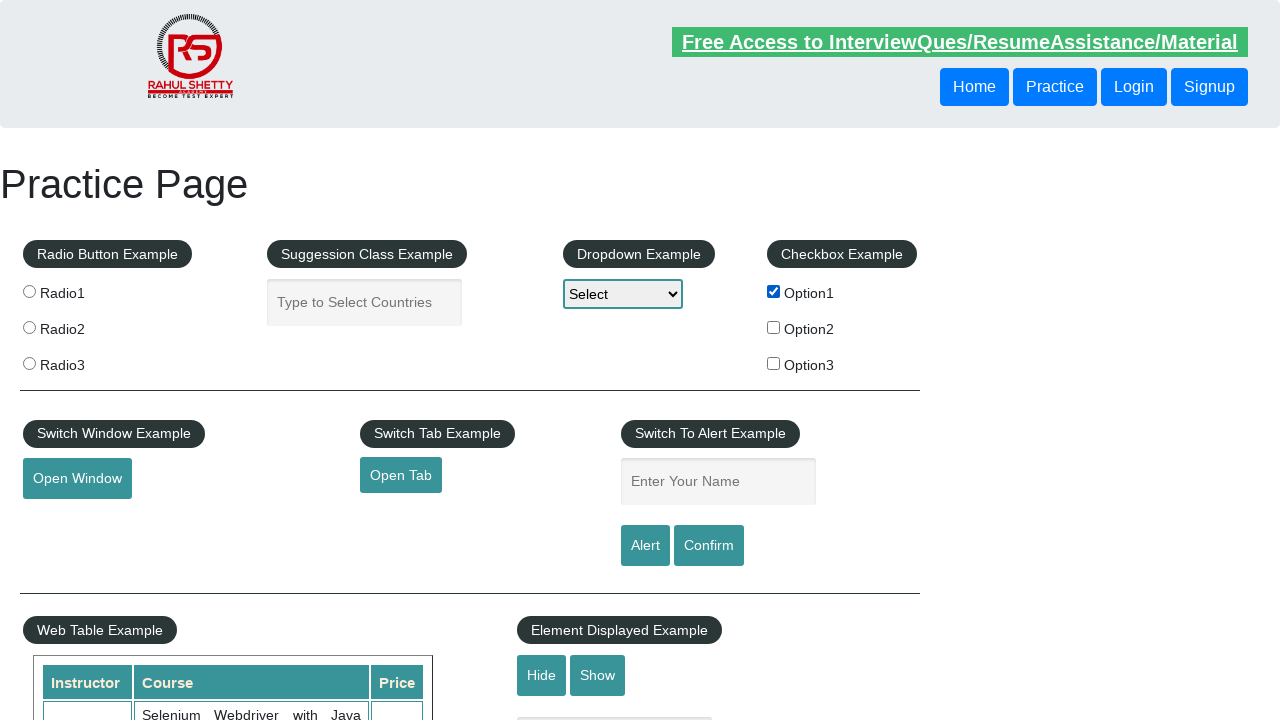

Verified the checkbox is visible and interactive
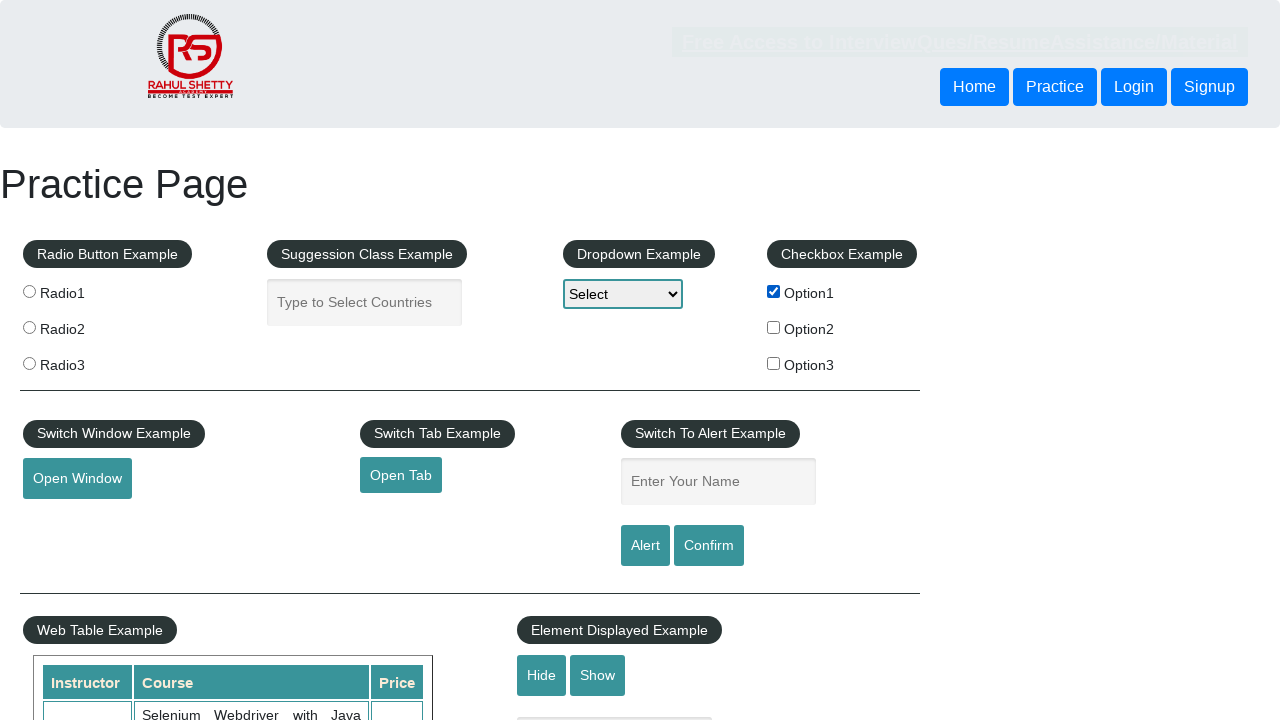

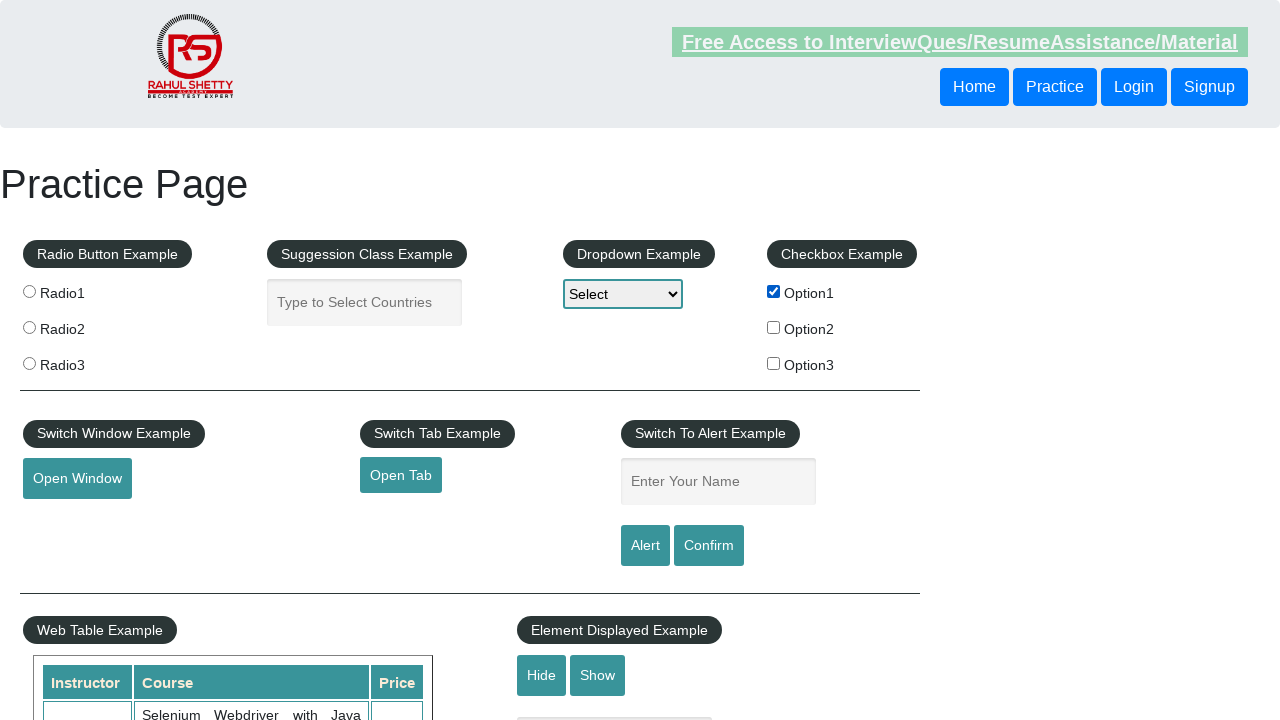